Tests hover functionality by hovering over figure elements to reveal hidden content (name and link), then randomly selects one element, hovers over it, and clicks its link to navigate to a user profile page.

Starting URL: https://the-internet.herokuapp.com/hovers

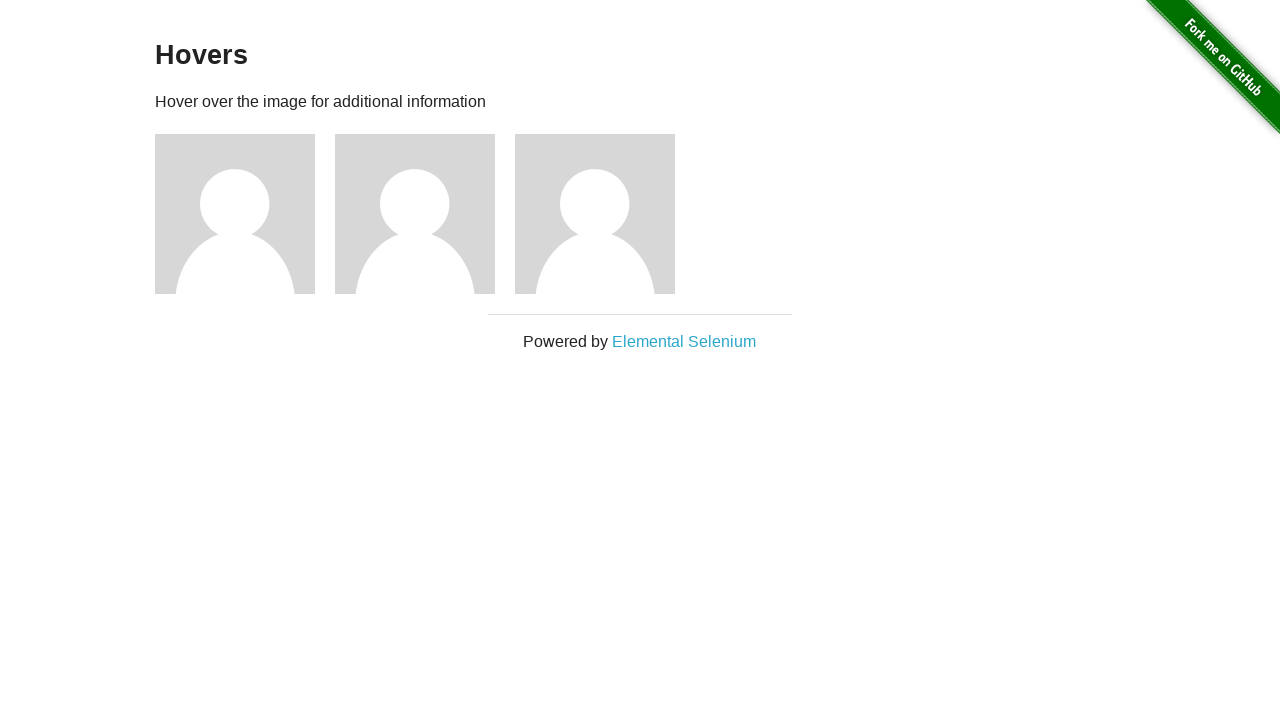

Waited for figure elements to load
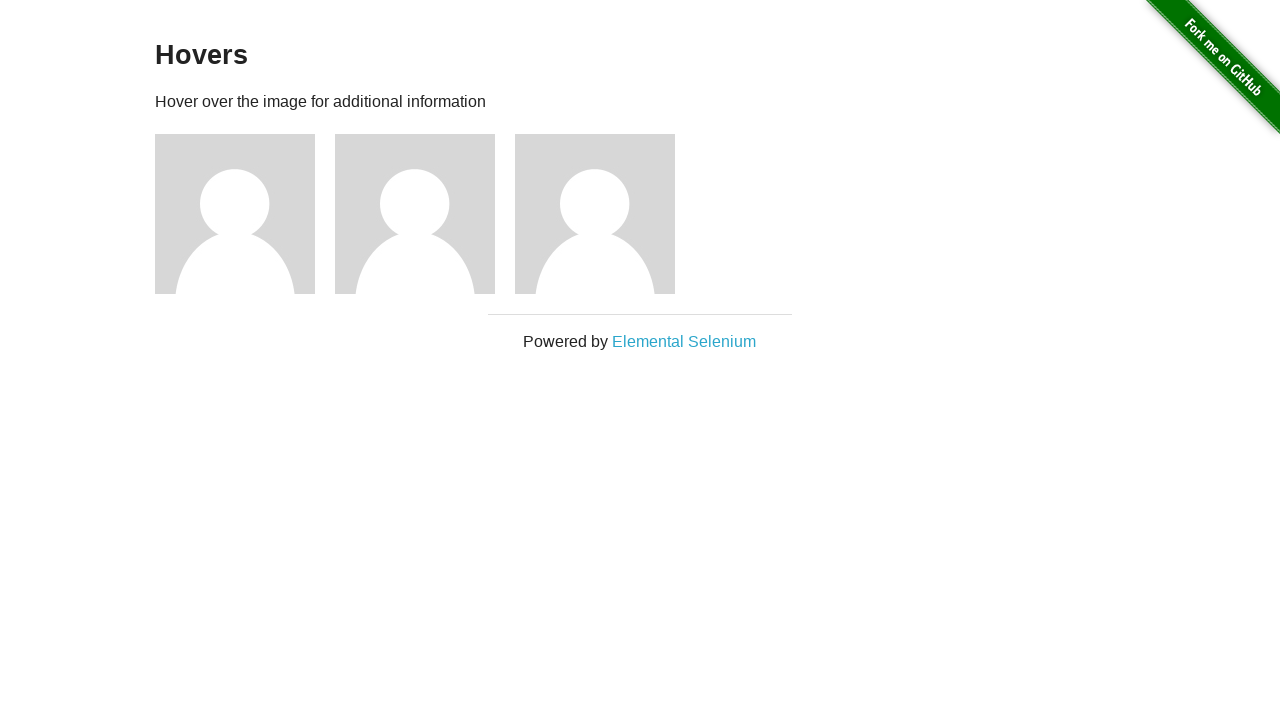

Located 3 figure elements on the page
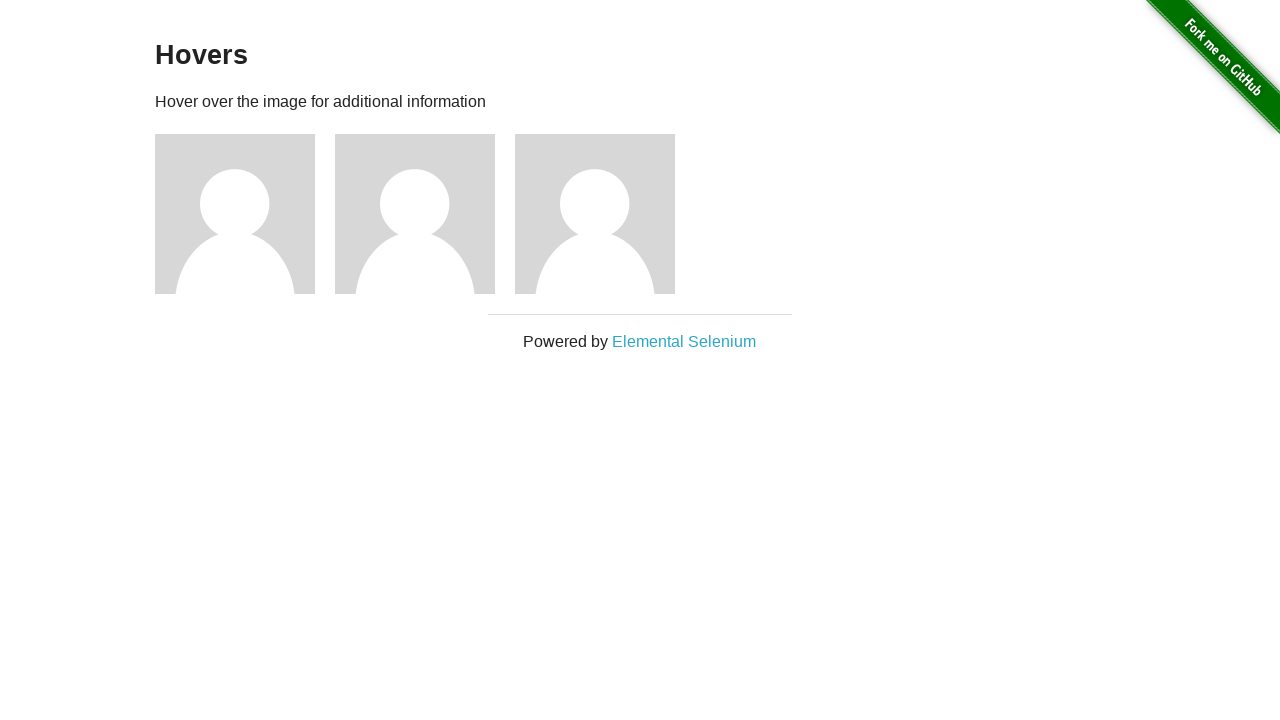

Hovered over figure element 1 at (245, 214) on .figure >> nth=0
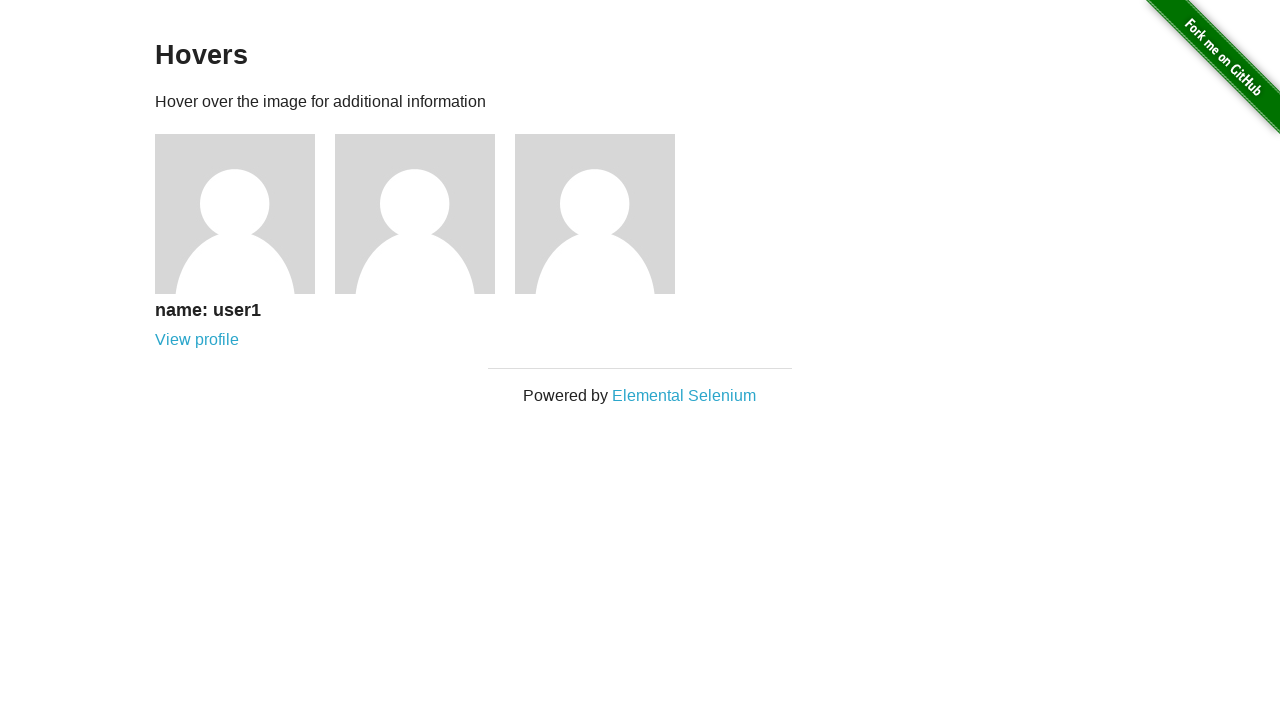

Verified name text became visible for figure element 1
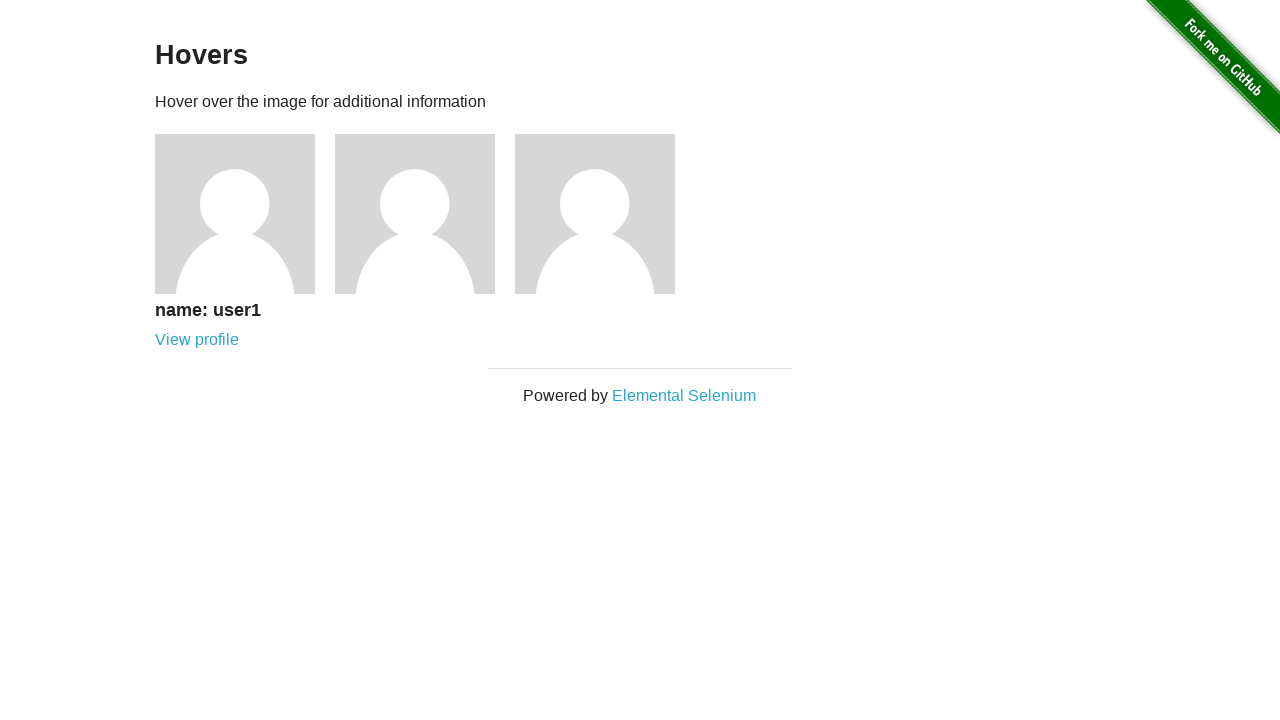

Hovered over figure element 2 at (425, 214) on .figure >> nth=1
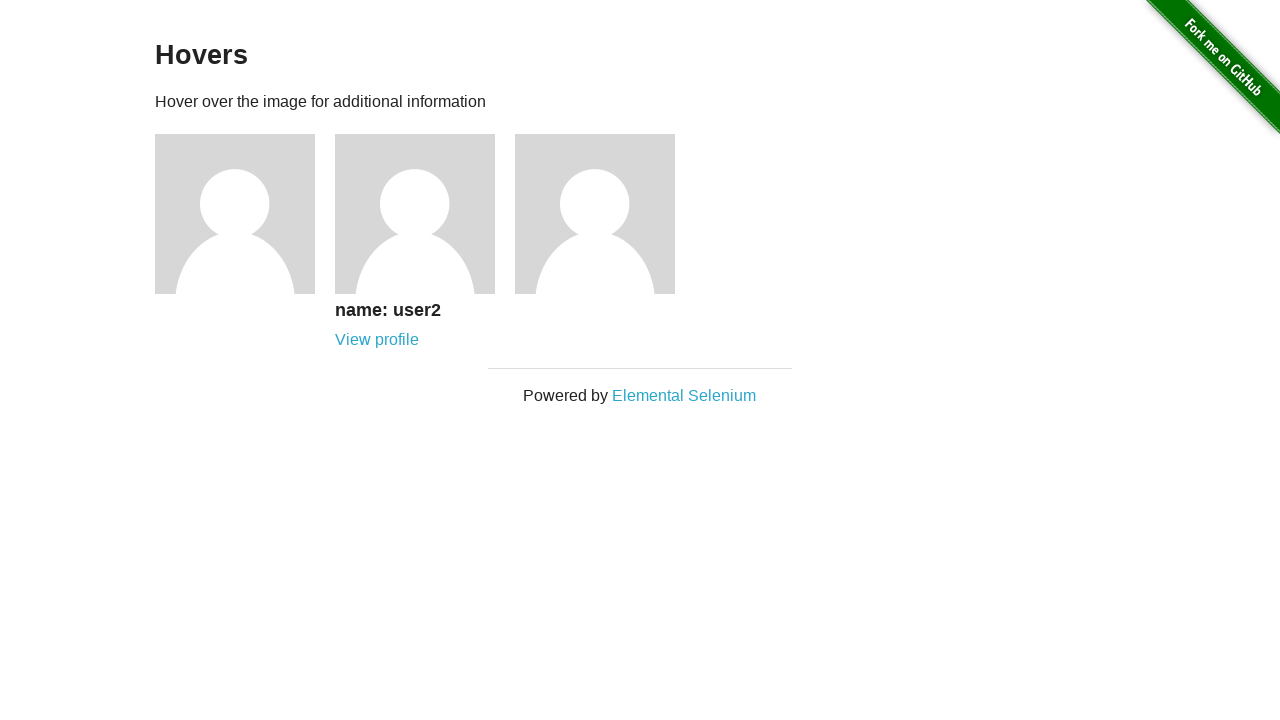

Verified name text became visible for figure element 2
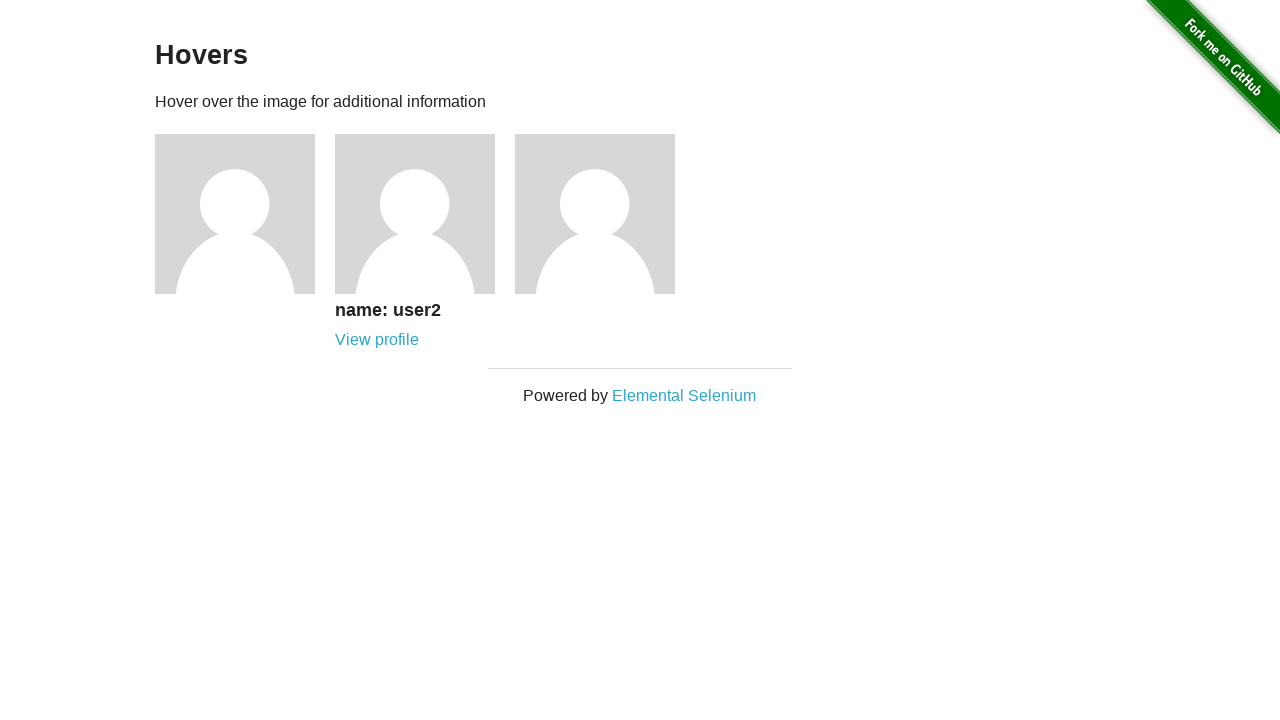

Hovered over figure element 3 at (605, 214) on .figure >> nth=2
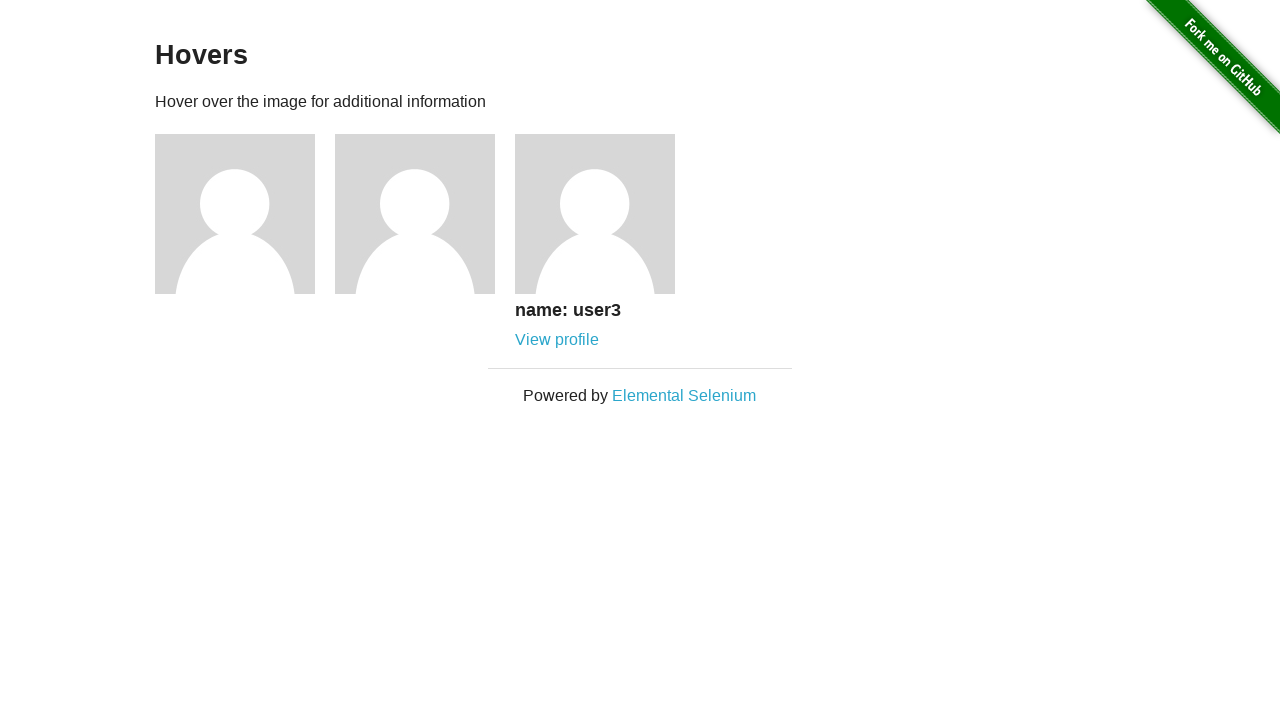

Verified name text became visible for figure element 3
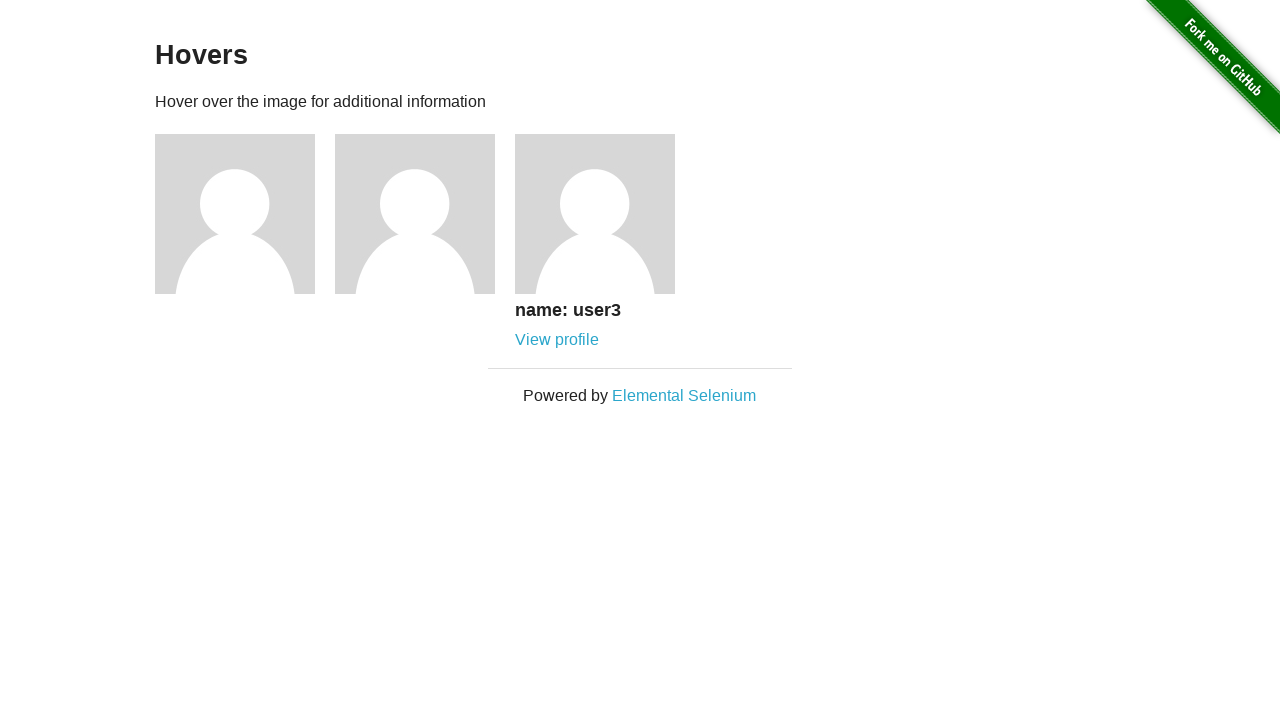

Hovered over randomly selected figure element at index 1 at (425, 214) on .figure >> nth=1
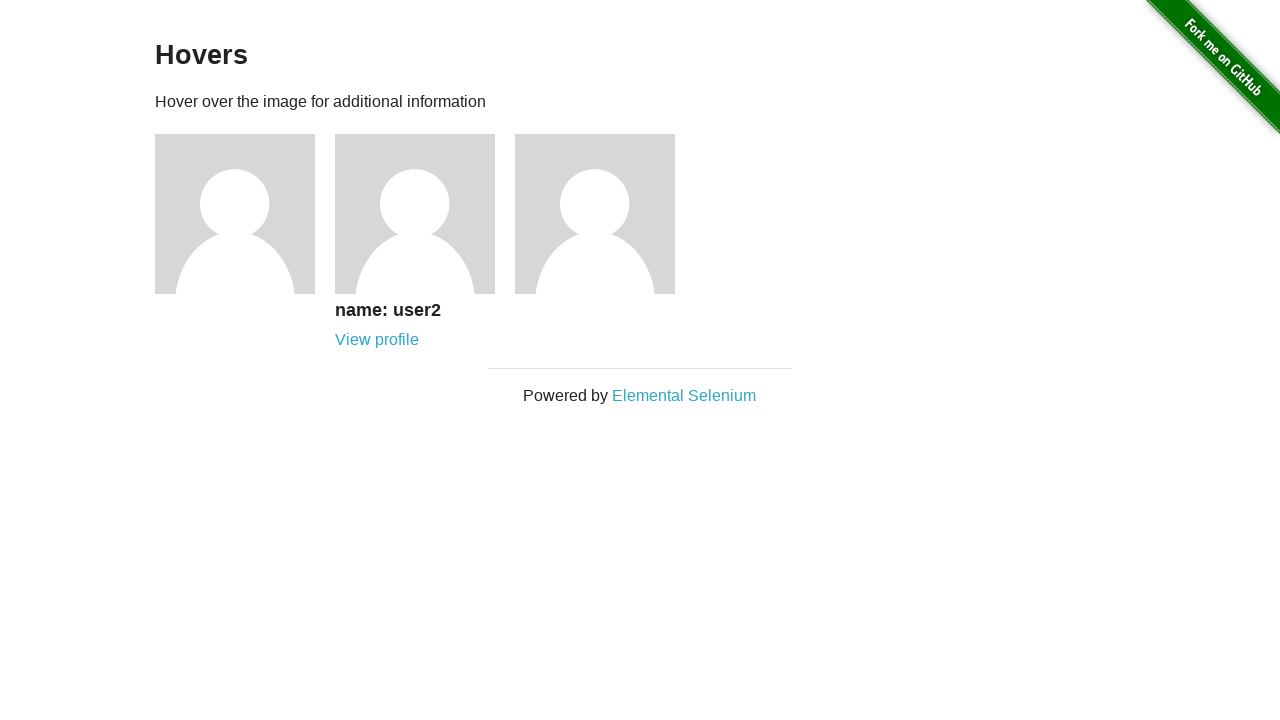

Clicked the link within the hovered figure to navigate to user profile at (377, 340) on .figure >> nth=1 >> a
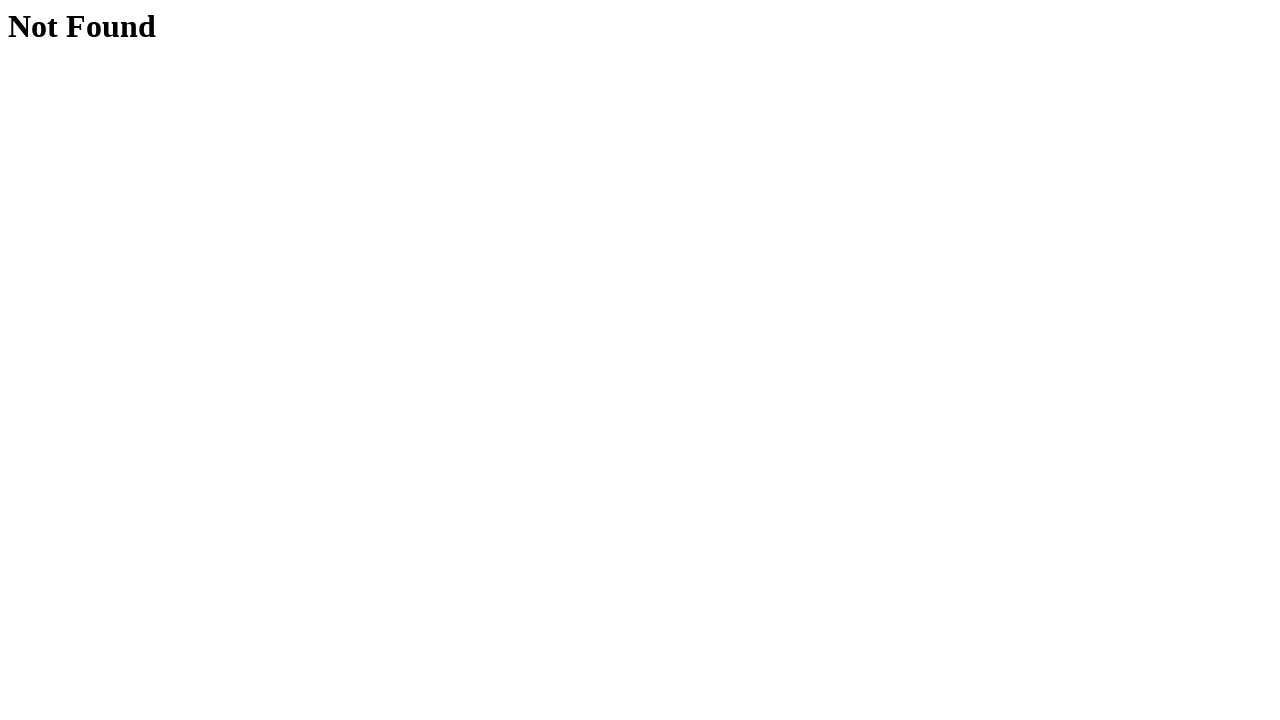

User profile page loaded successfully
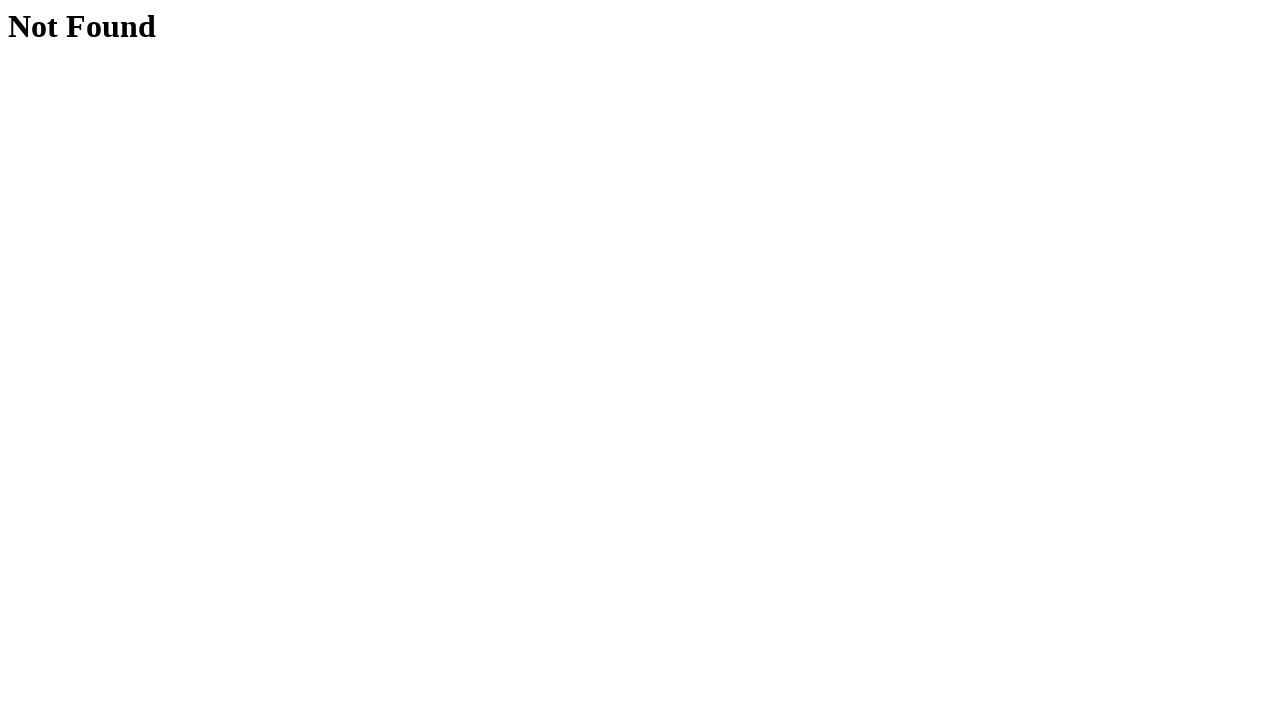

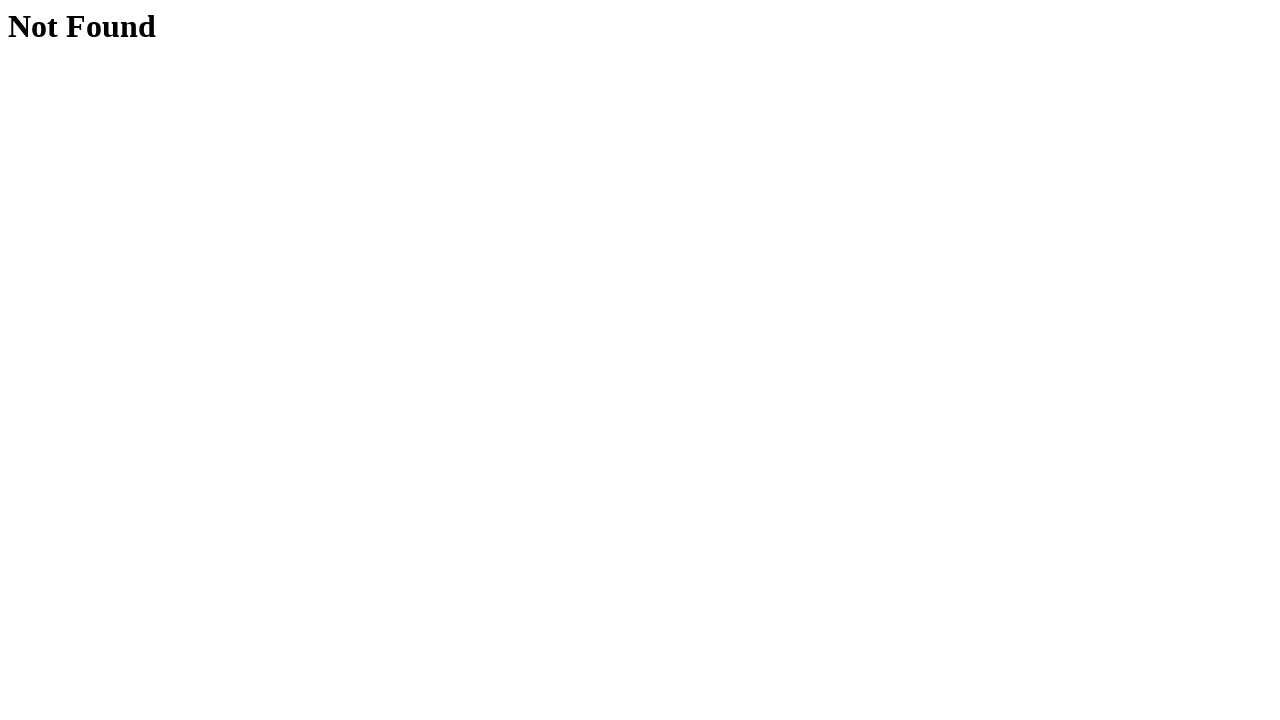